Tests drag and drop functionality within an iframe by dragging a draggable element to a droppable target area

Starting URL: https://jqueryui.com/droppable/

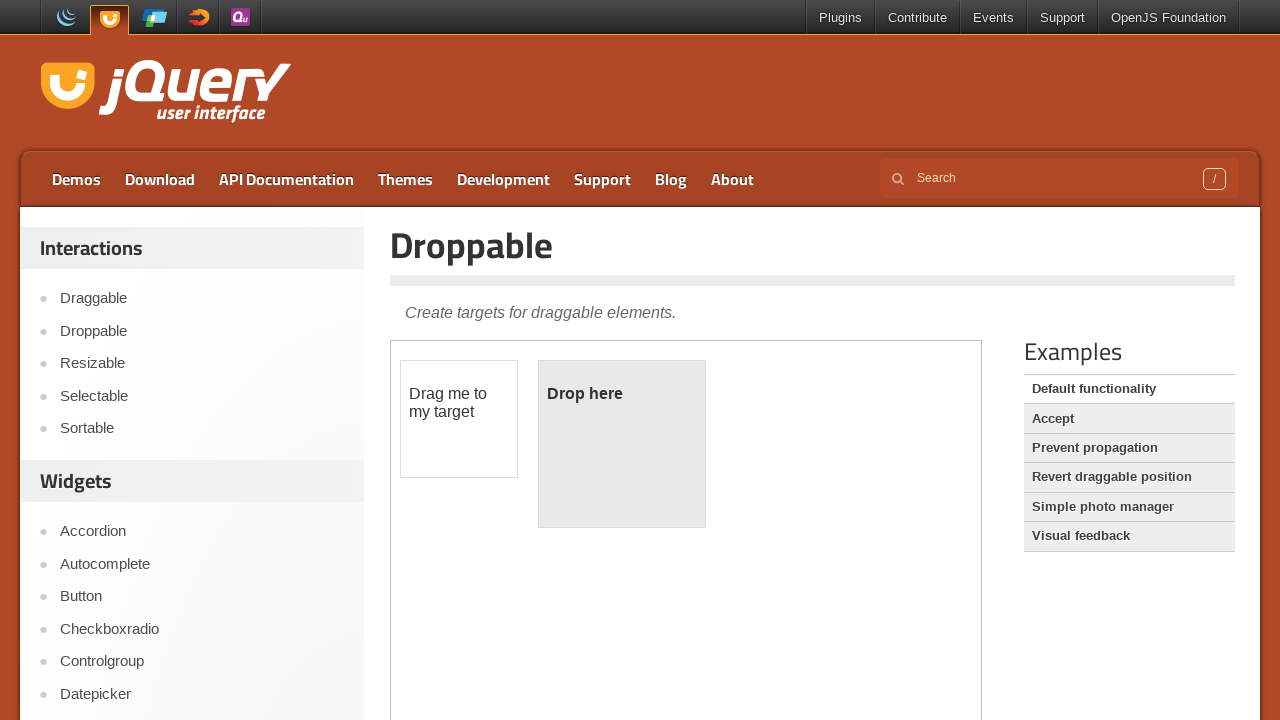

Located iframe.demo-frame containing drag and drop demo
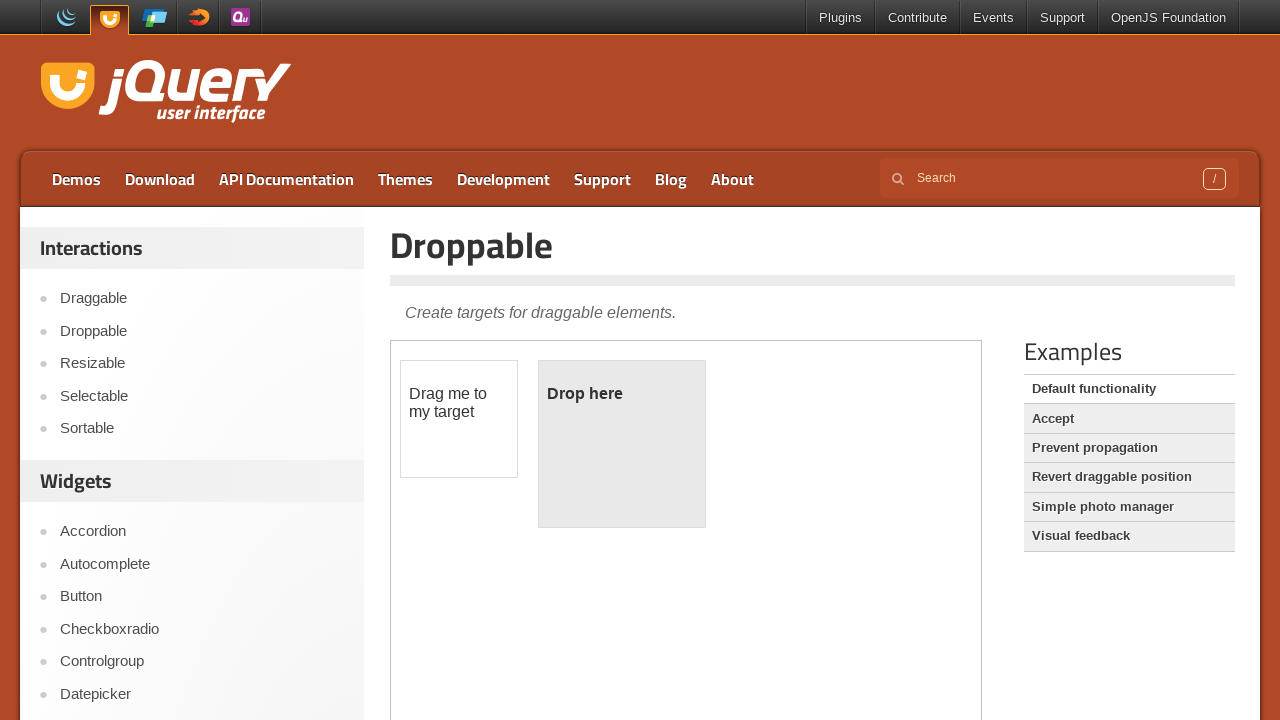

Located draggable element with id 'draggable'
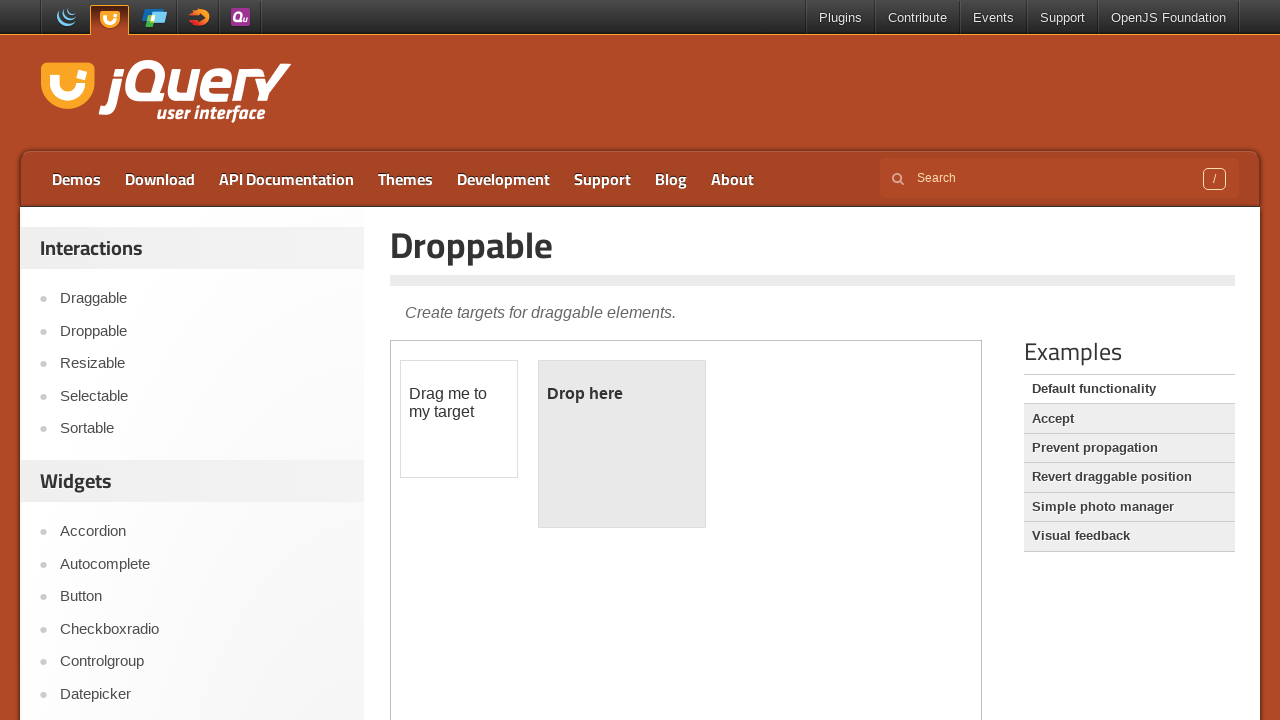

Located droppable target element with id 'droppable'
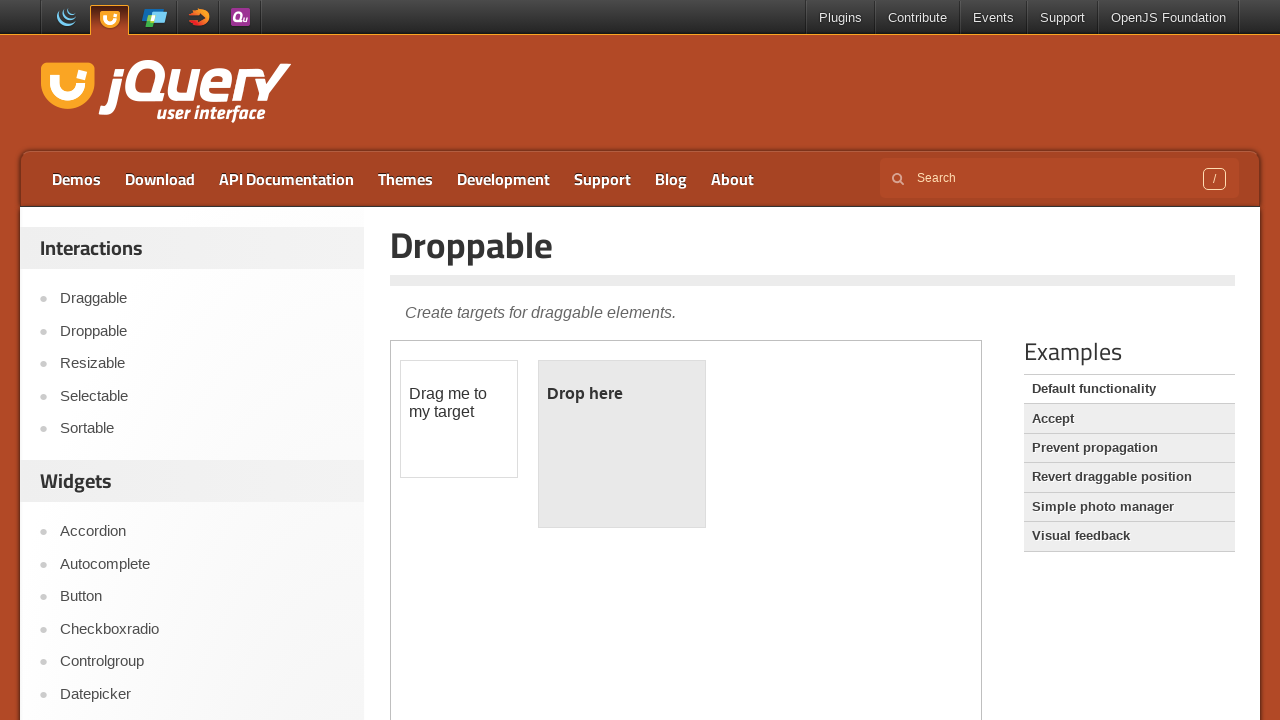

Dragged draggable element to droppable target area at (622, 444)
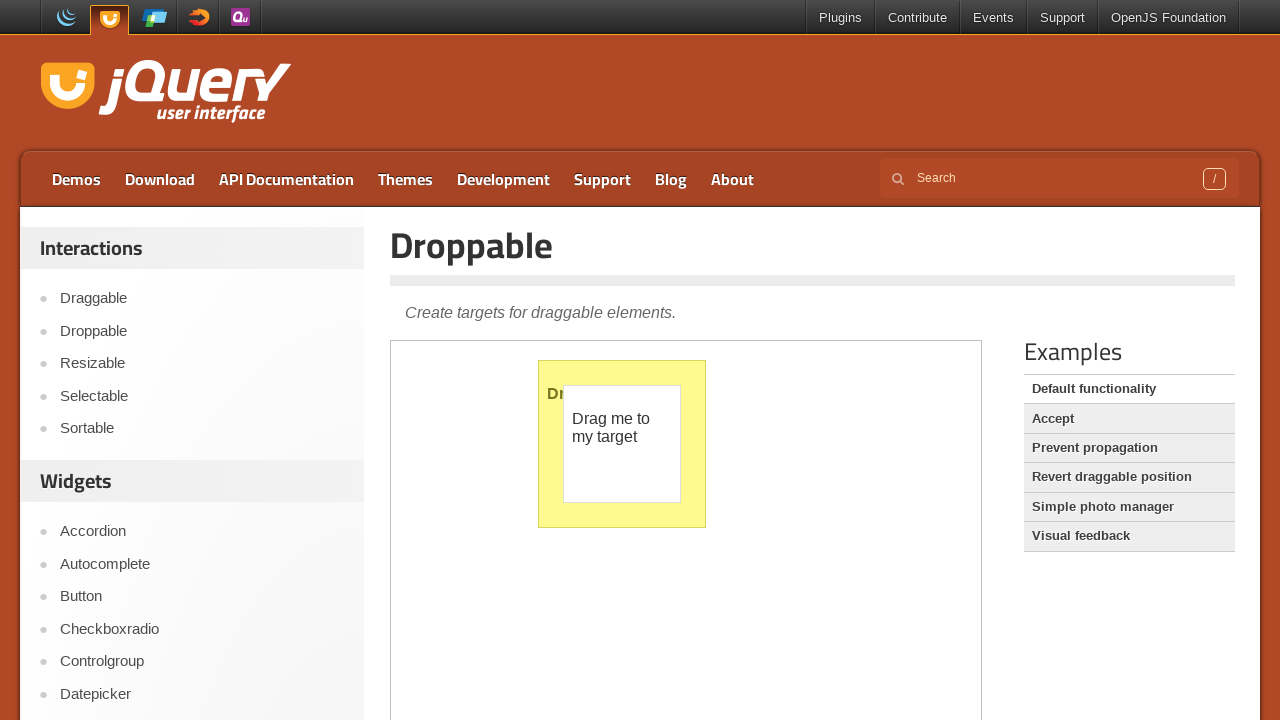

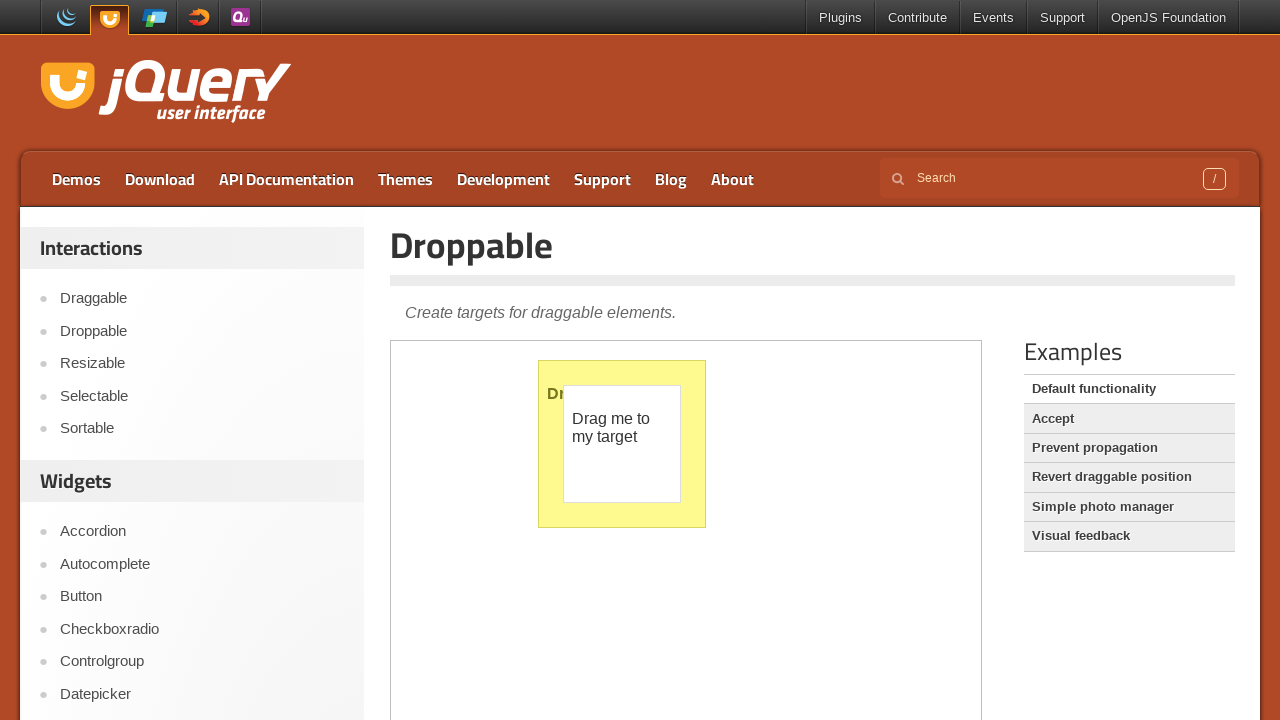